Tests drag and drop functionality on the jQuery UI demo page by dragging an element from source to destination within an iframe

Starting URL: https://jqueryui.com/droppable/

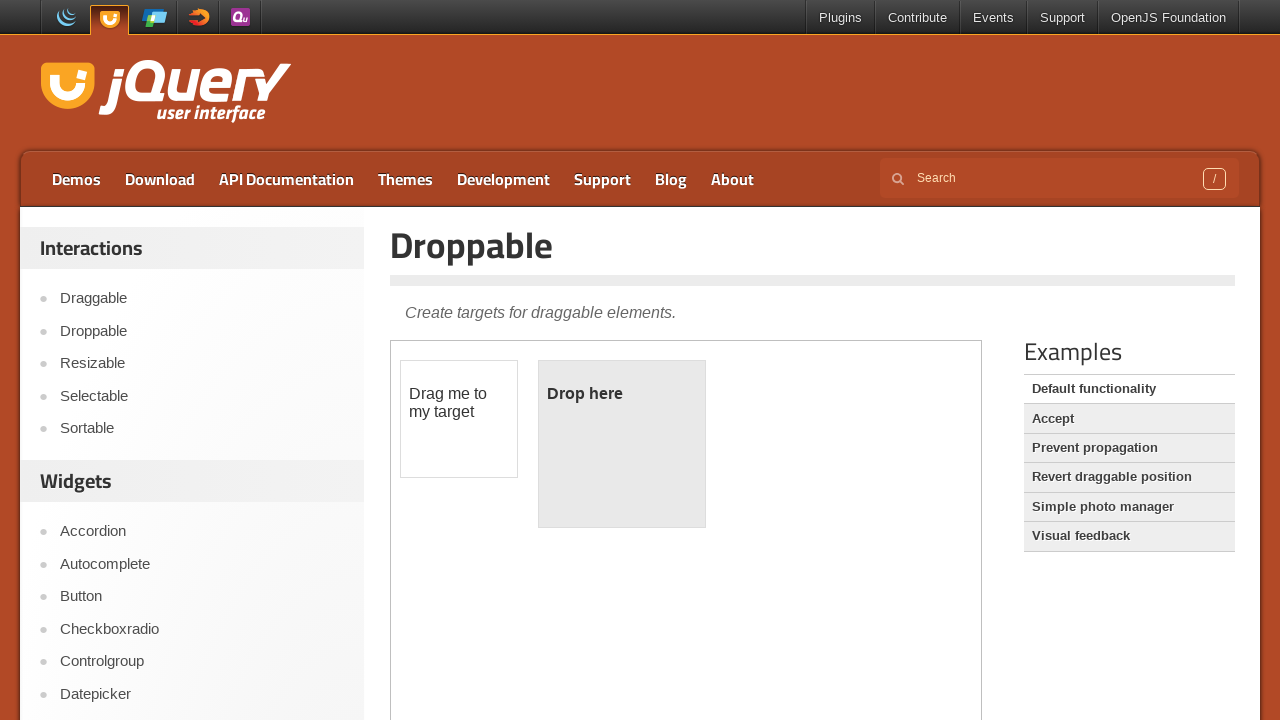

Located the demo iframe containing drag and drop elements
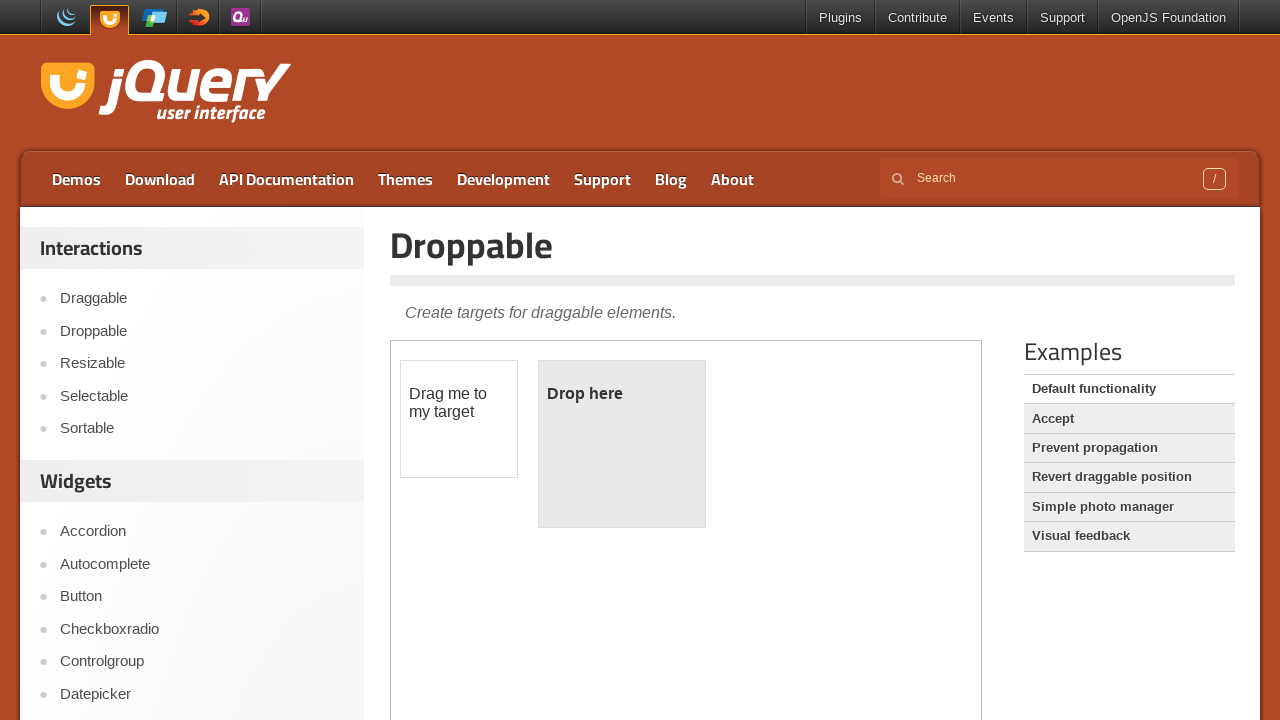

Located the draggable source element
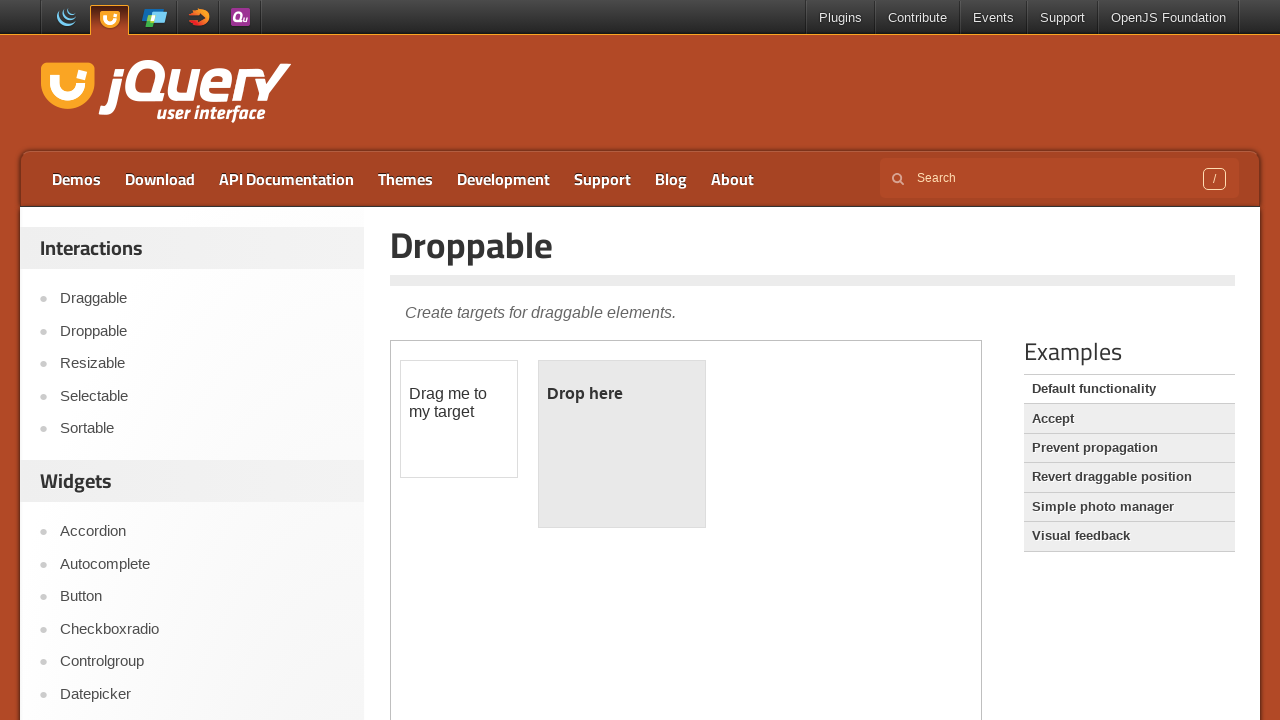

Located the droppable destination element
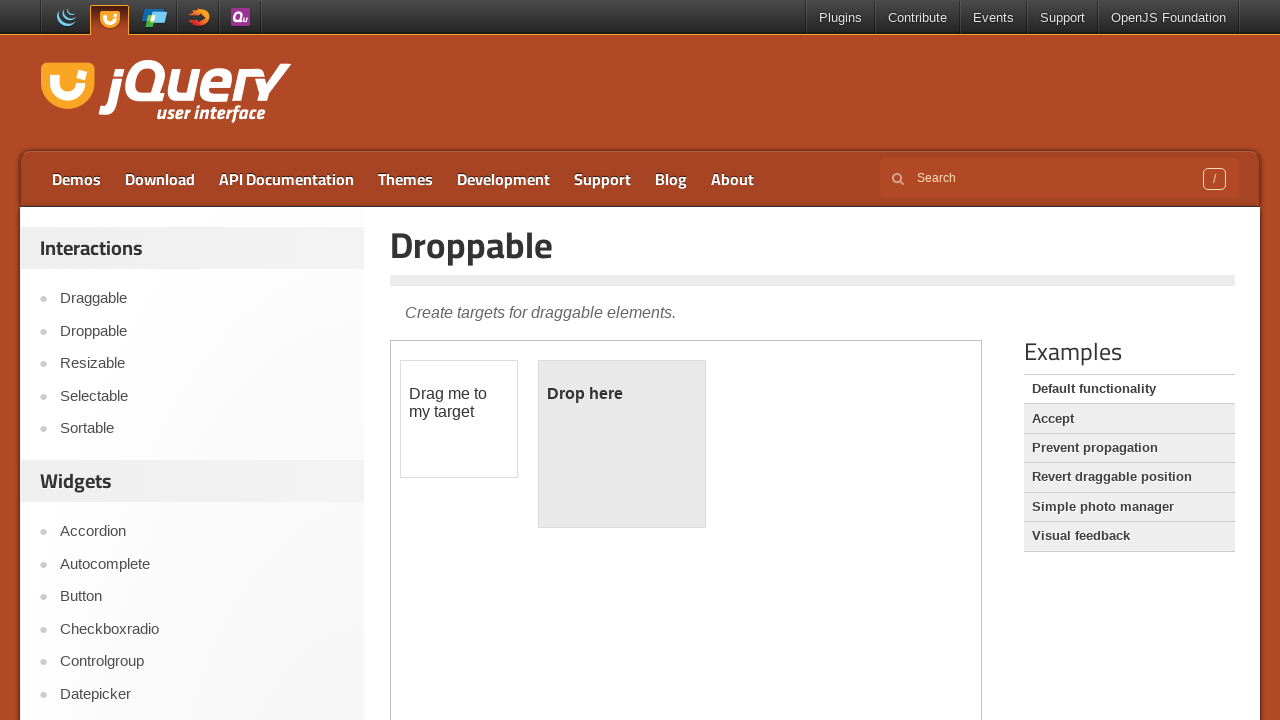

Dragged the source element to the destination element at (622, 444)
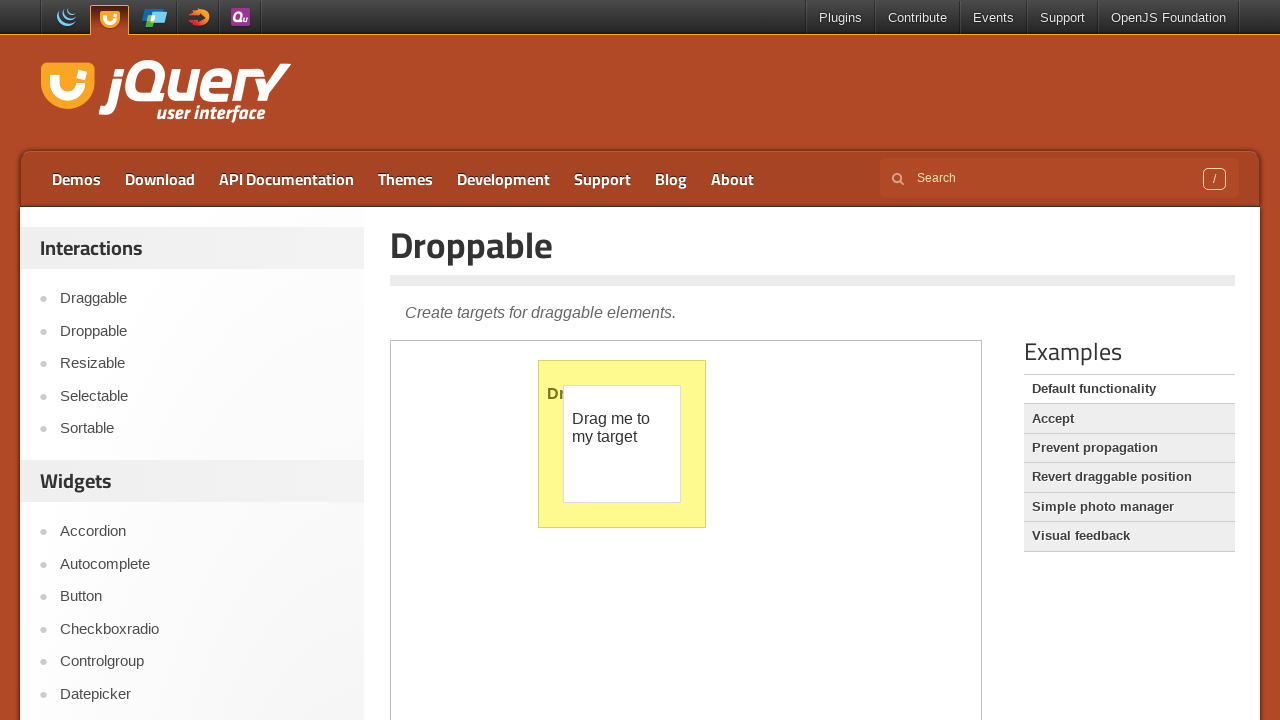

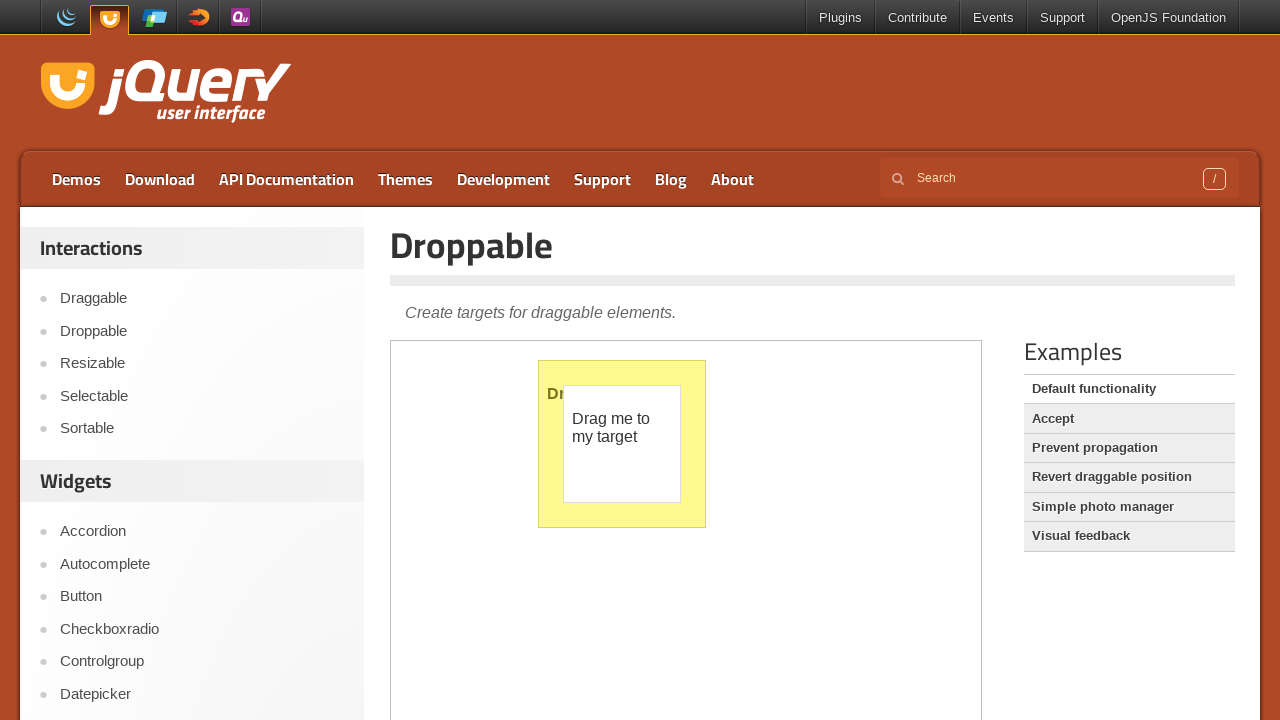